Tests mouse hover functionality by hovering over a blog menu list item

Starting URL: http://omayo.blogspot.com/

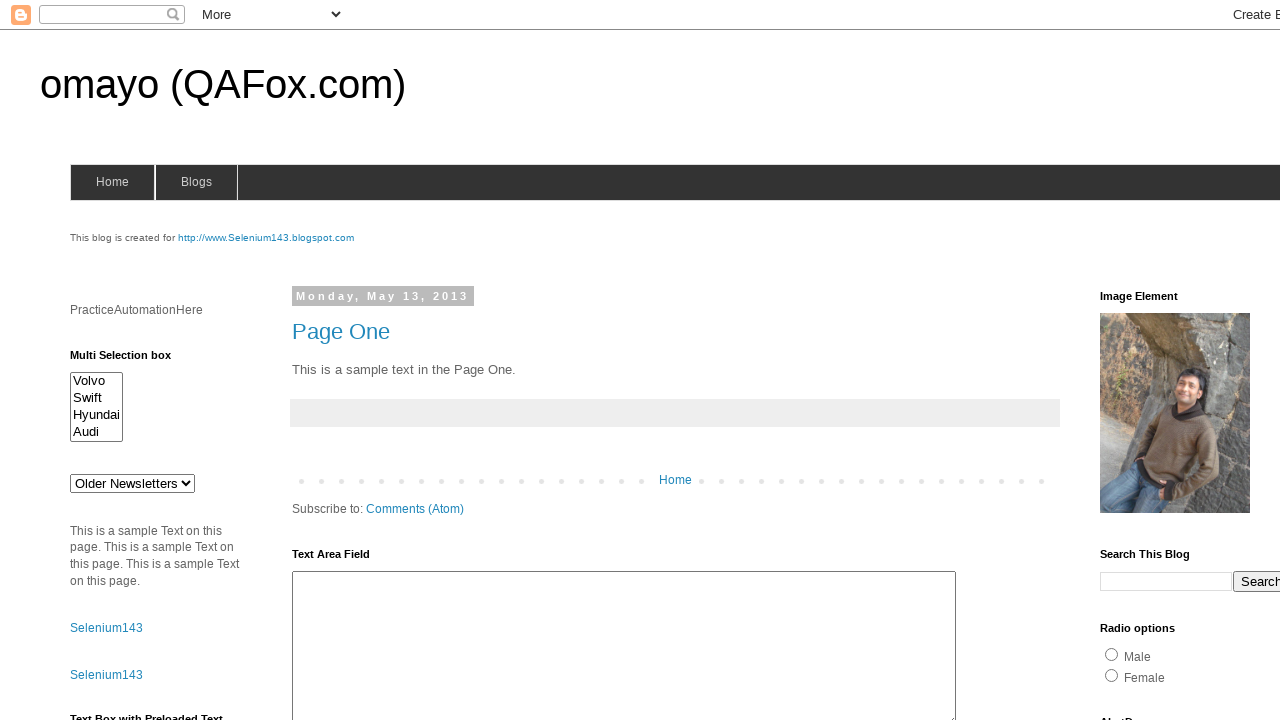

Navigated to http://omayo.blogspot.com/
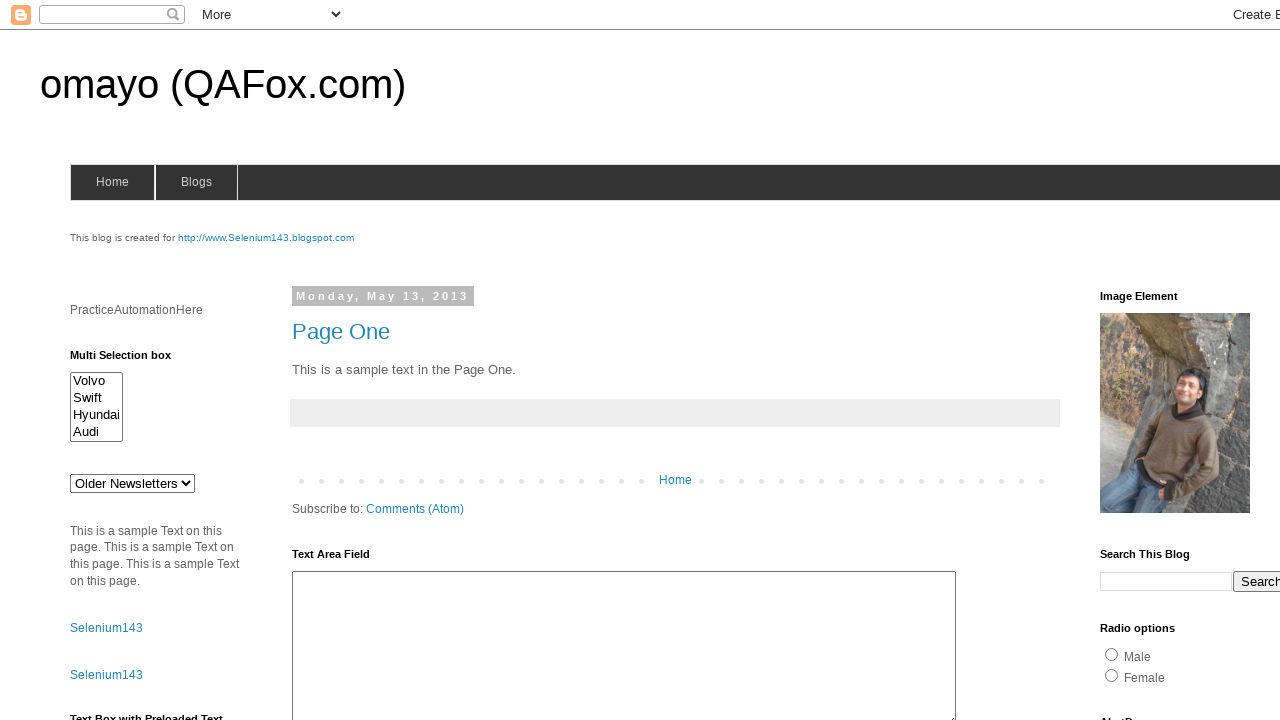

Hovered over blog menu list item with mouse at (196, 182) on li.has-sub > a
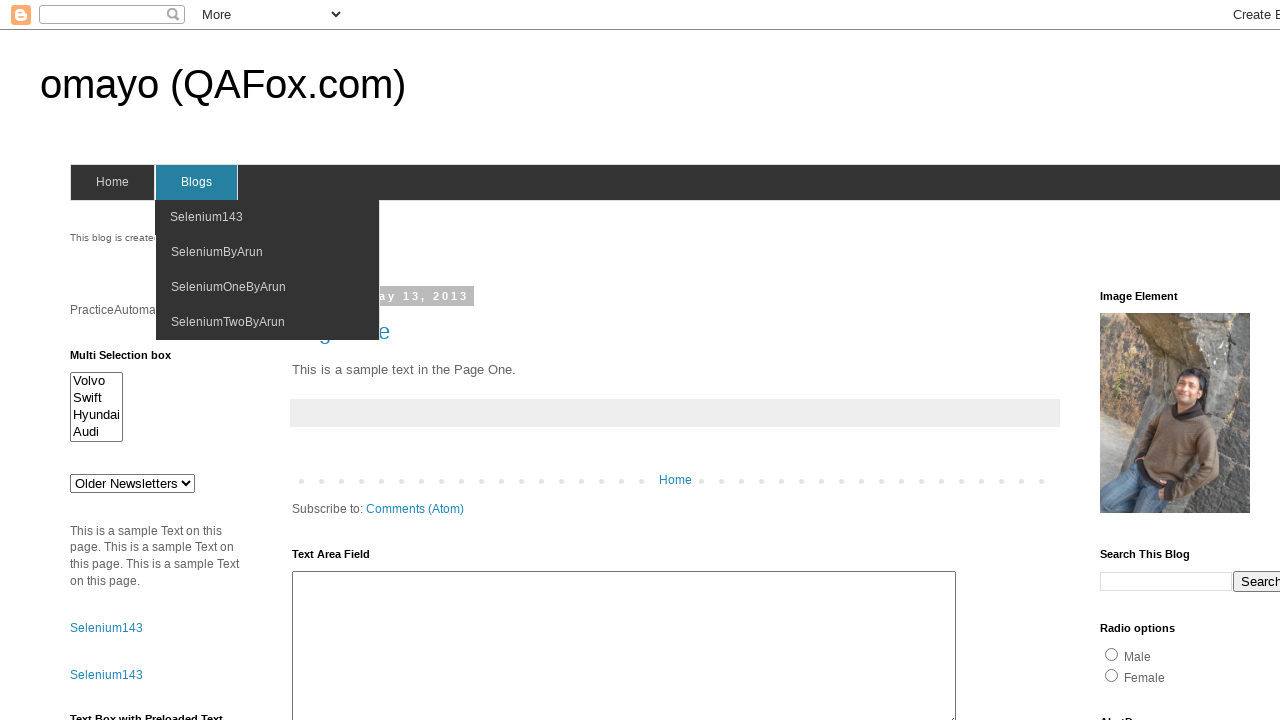

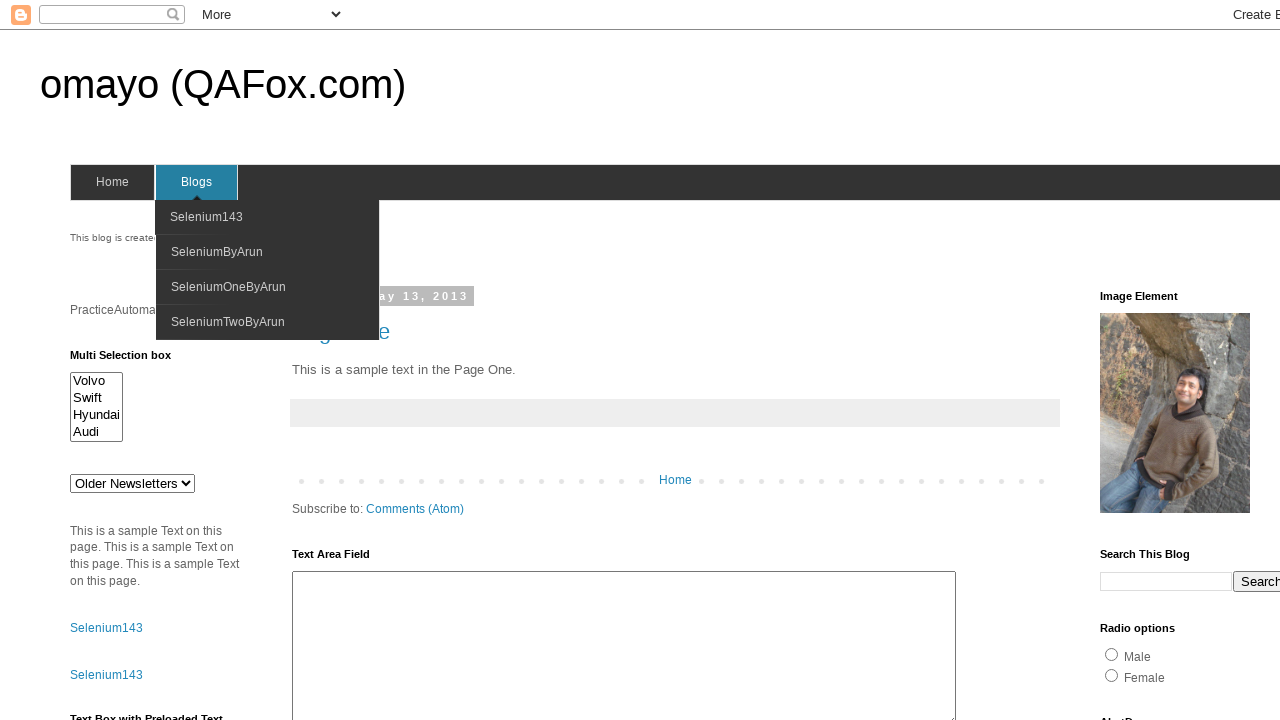